Tests prompt JavaScript alert by clicking the button, entering a custom message in the prompt, accepting it, and verifying the result

Starting URL: https://training-support.net/webelements/alerts

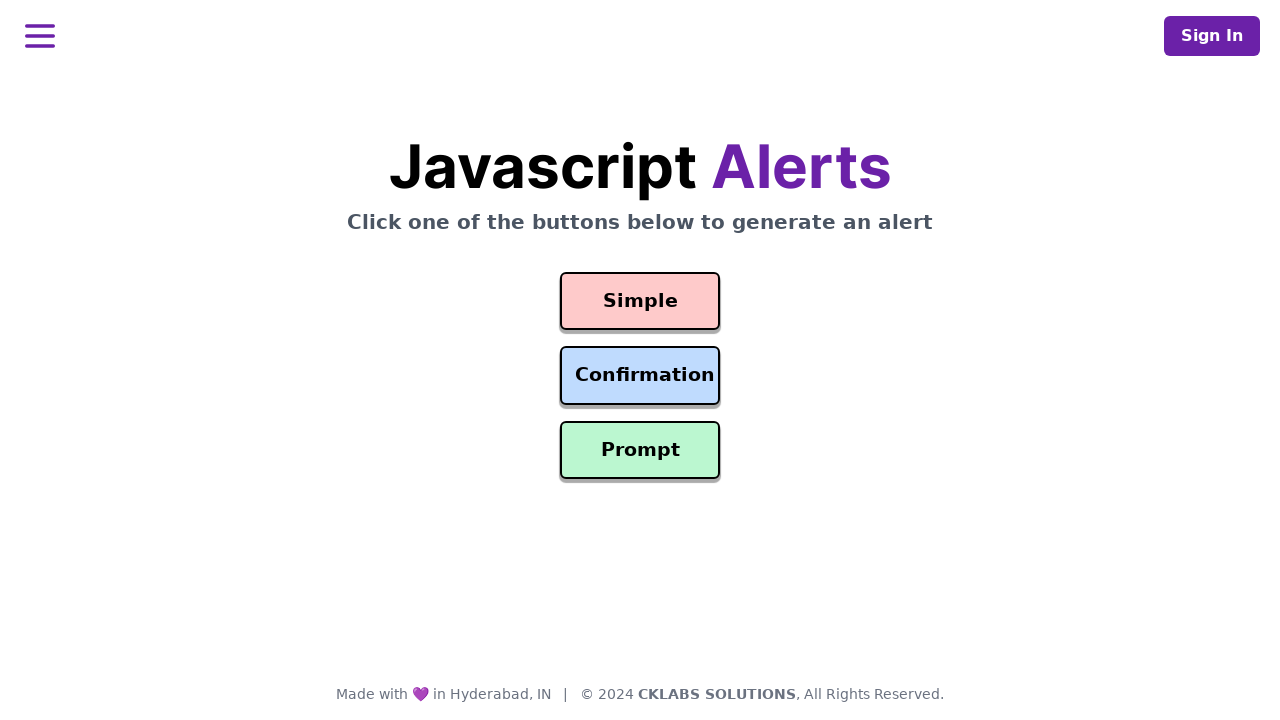

Set up dialog handler to accept prompt with custom message
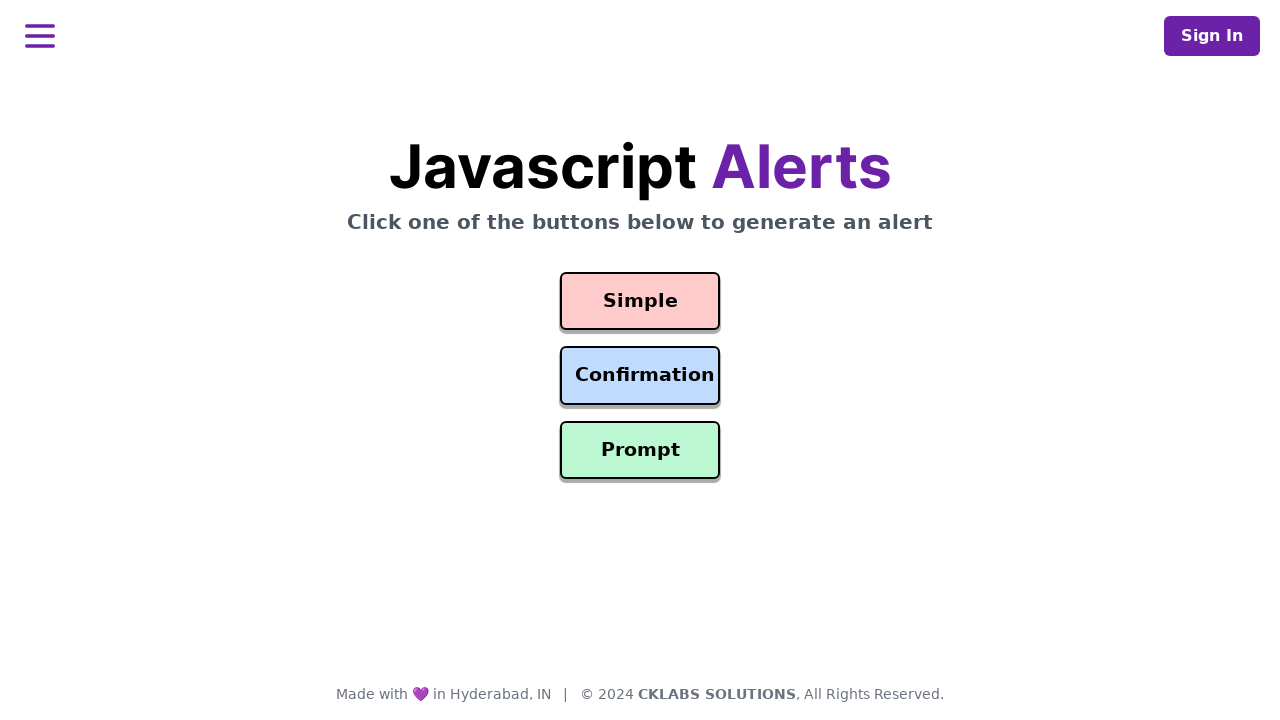

Clicked the Prompt Alert button at (640, 450) on #prompt
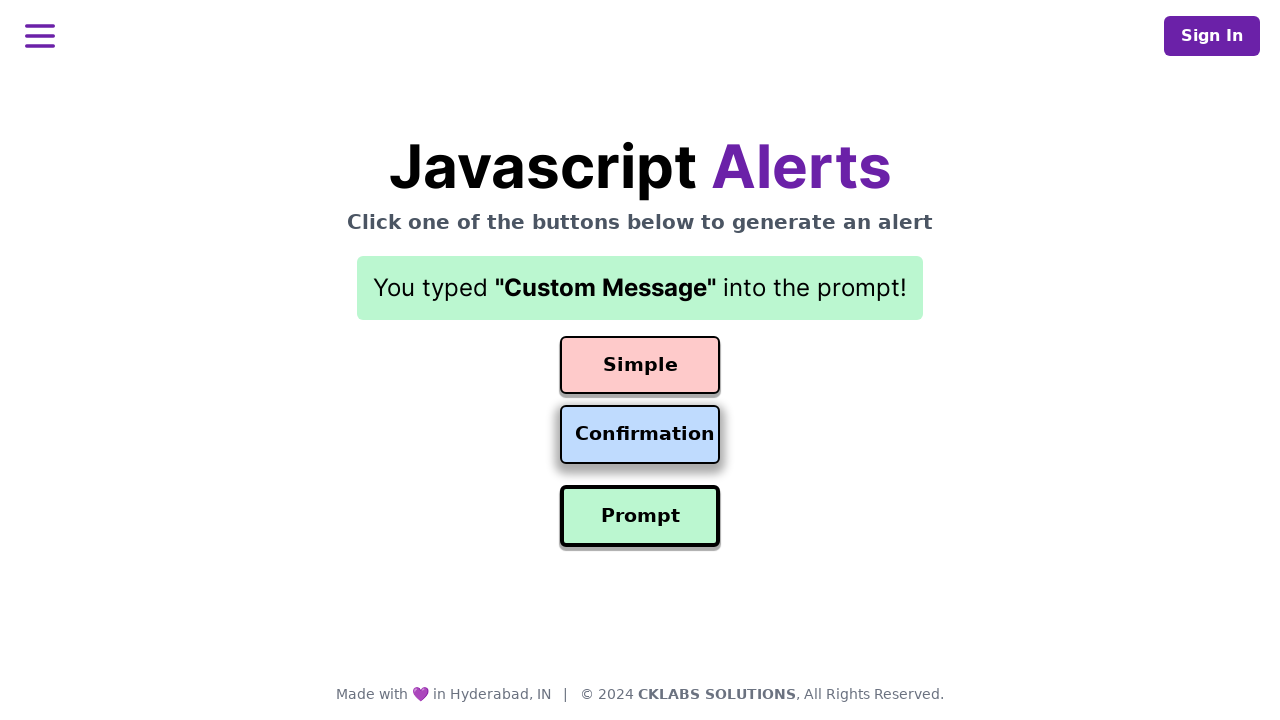

Result element appeared after accepting prompt
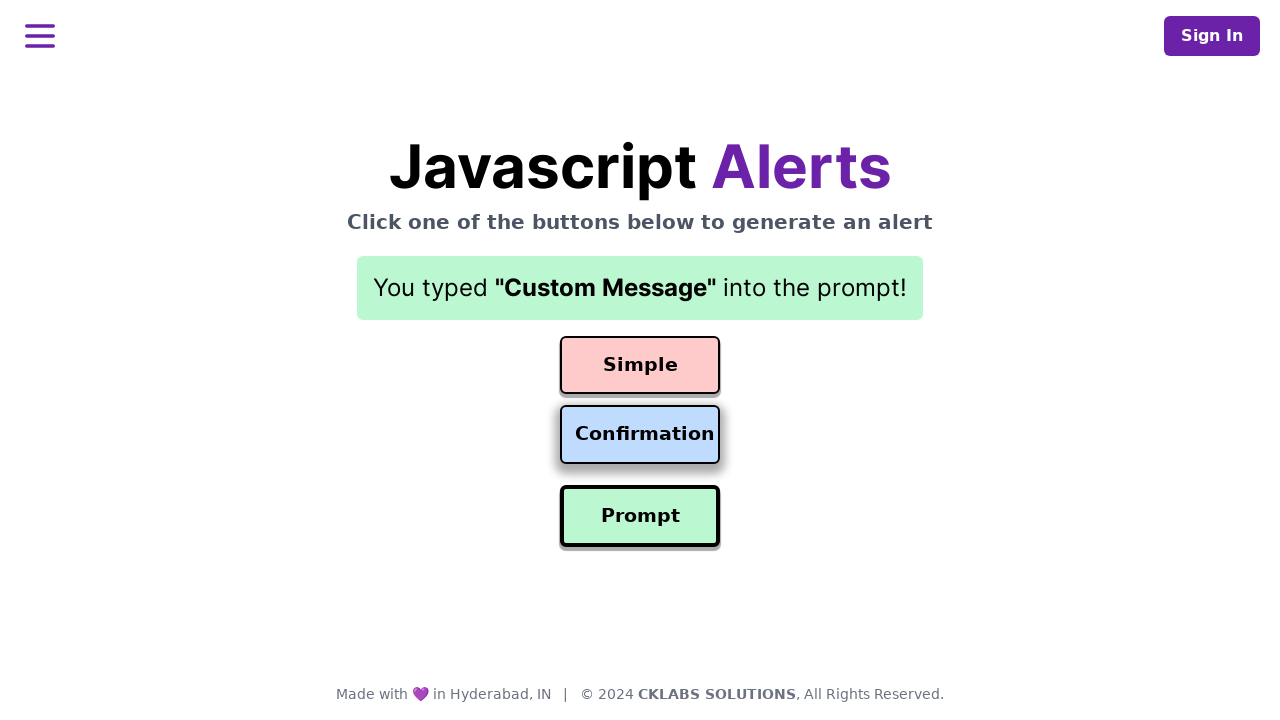

Retrieved result text: You typed "Custom Message" into the prompt!
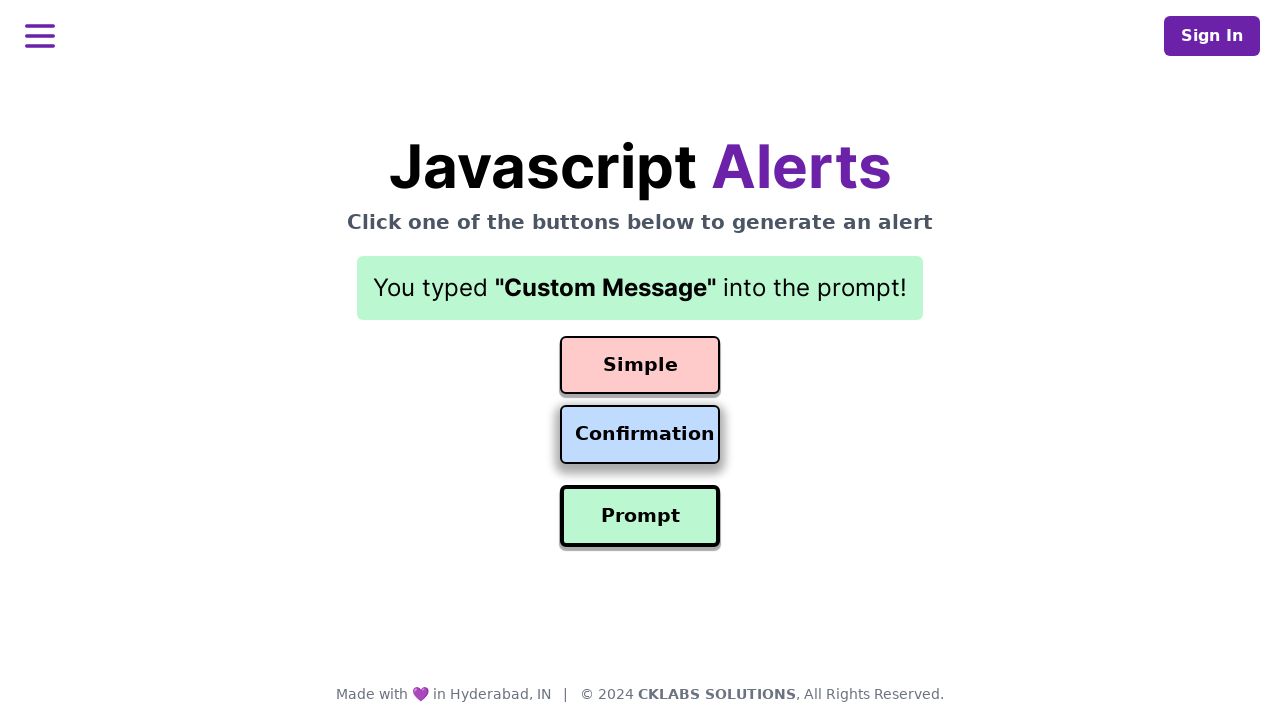

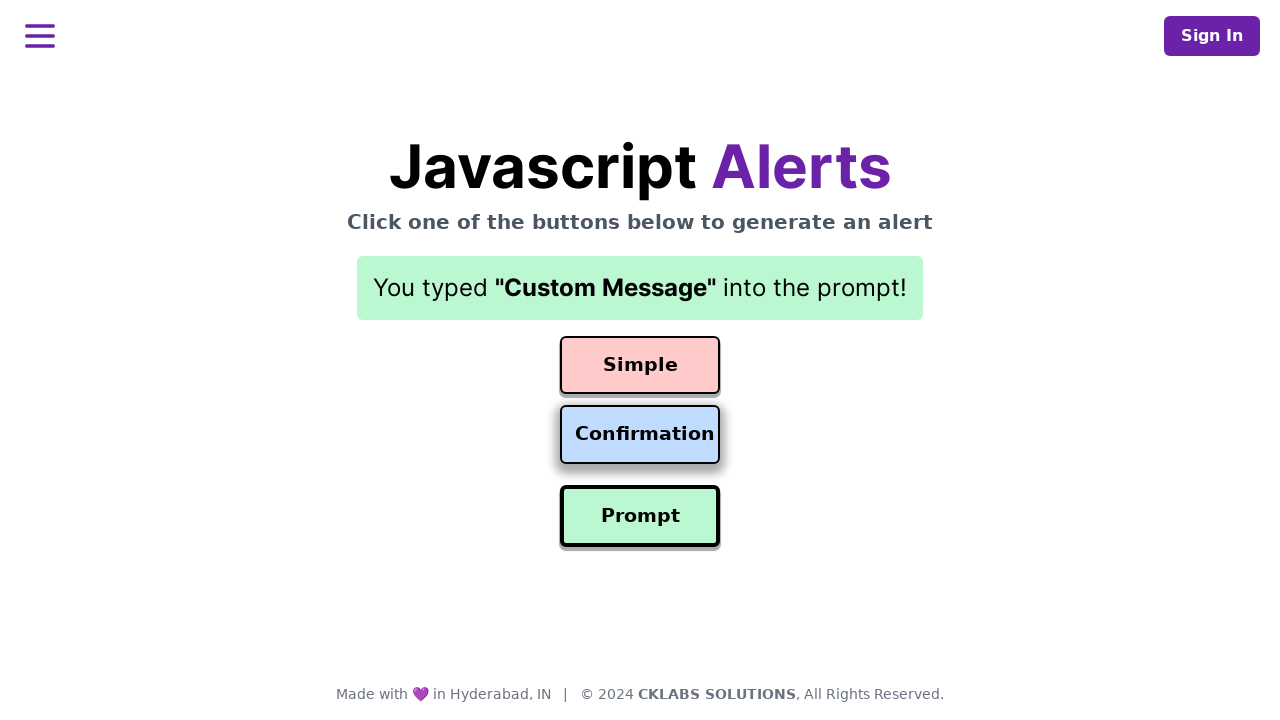